Tests an e-commerce vegetable shopping site by searching for products, verifying search results, adding items to cart including conditional selection based on product name, and verifying the site branding.

Starting URL: https://rahulshettyacademy.com/seleniumPractise/#/

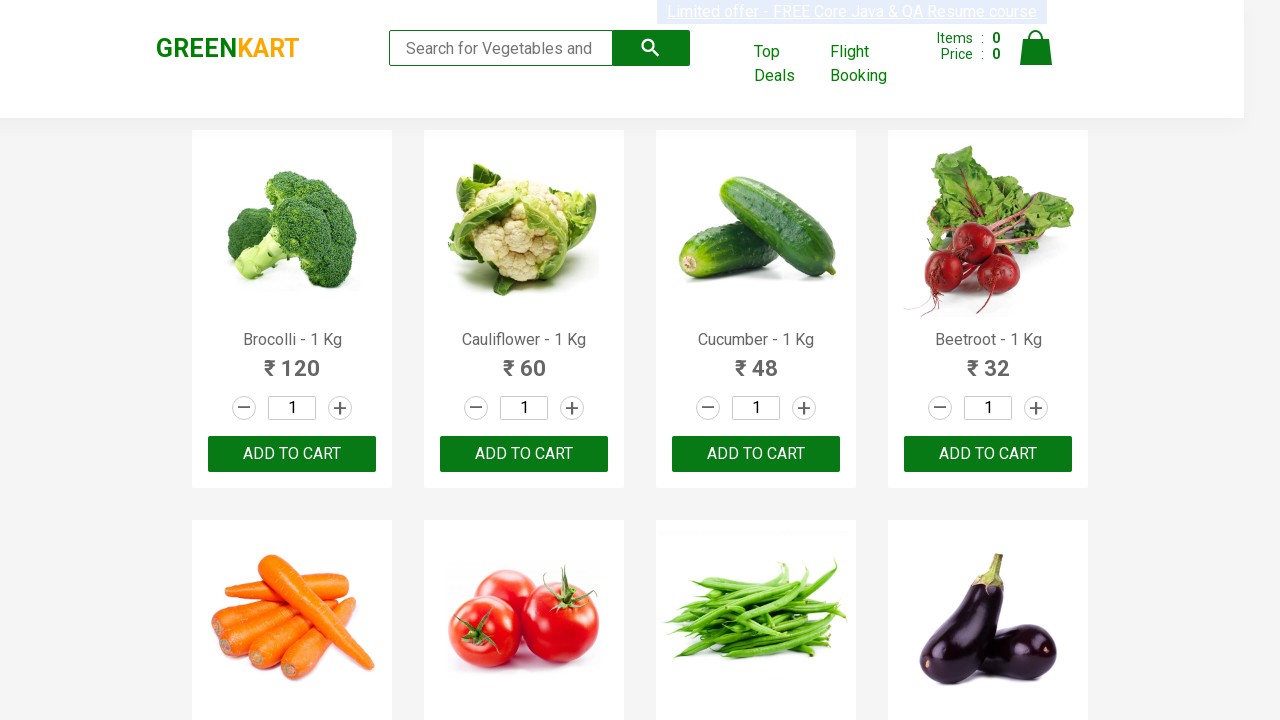

Filled search field with 'ca' to filter vegetables on .search-keyword
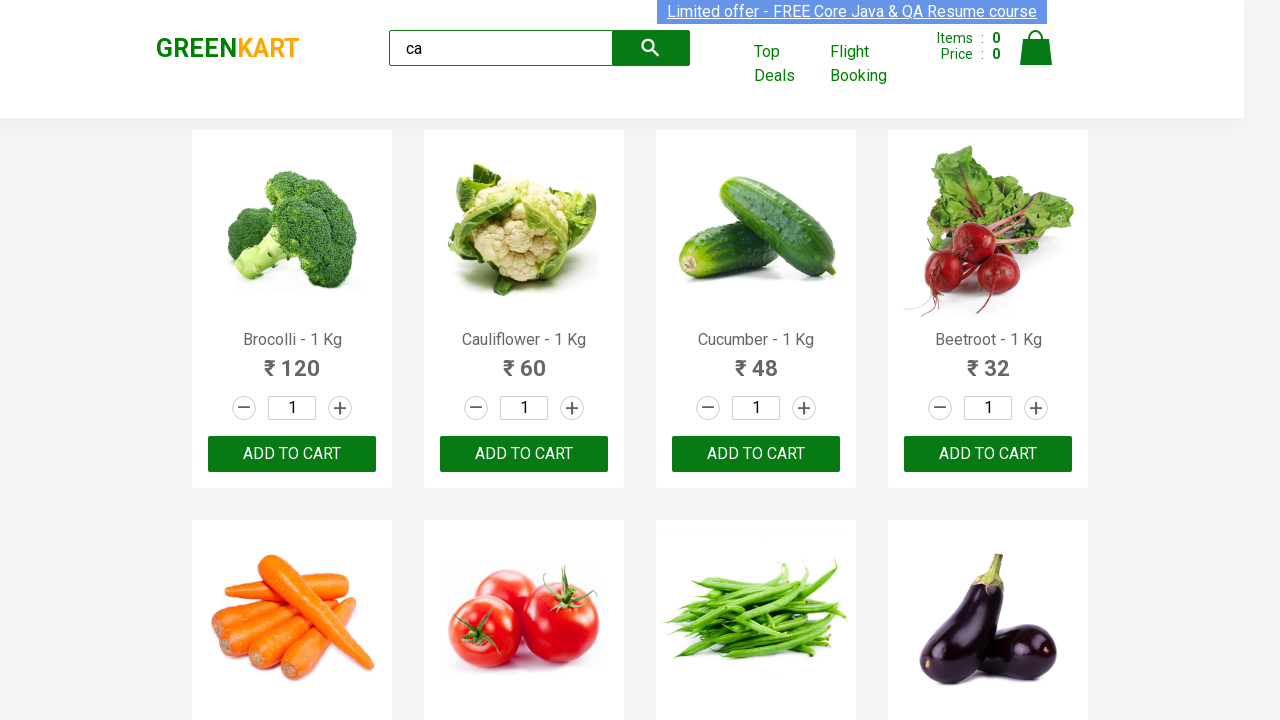

Waited for products to filter
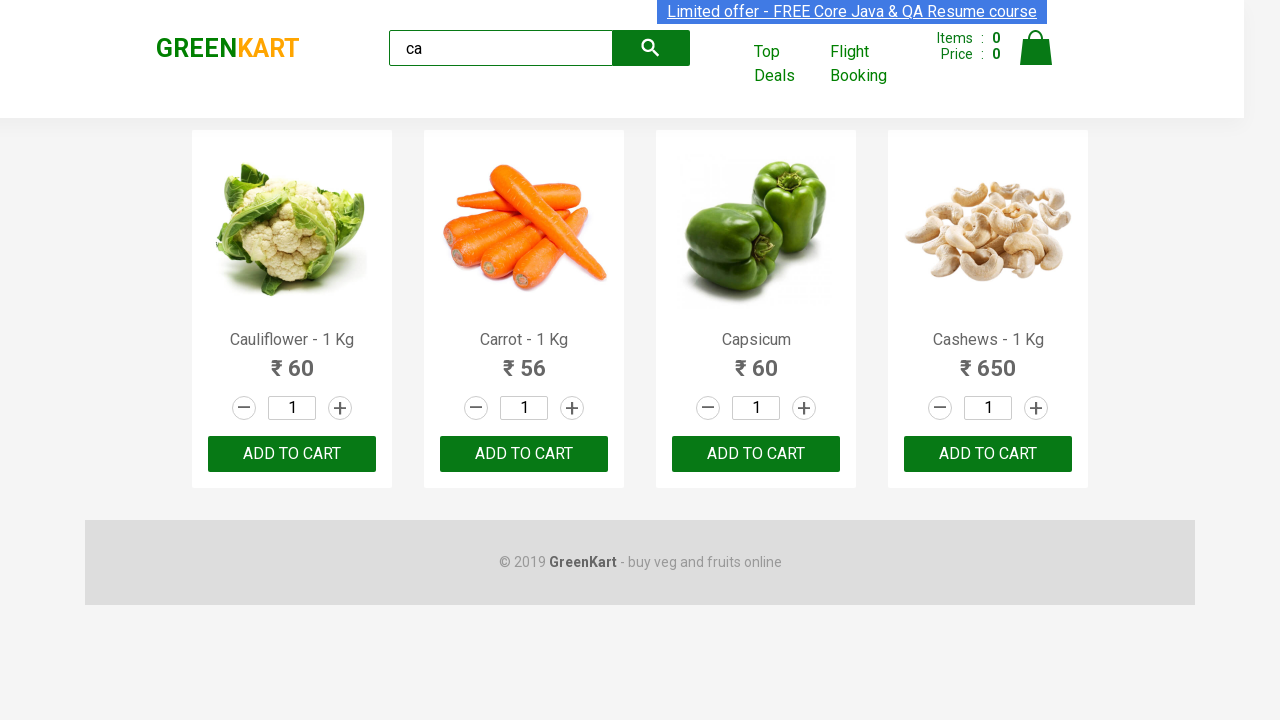

Verified 4 products are visible in search results
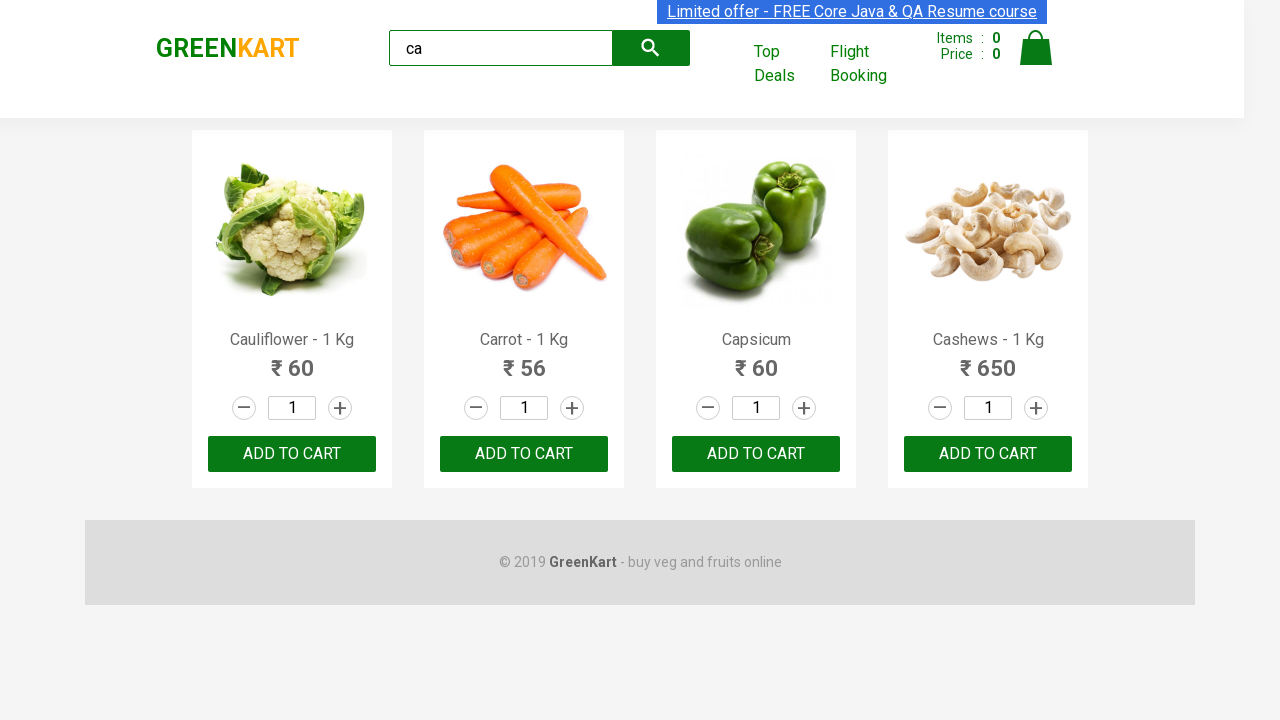

Verified 4 products exist in products container
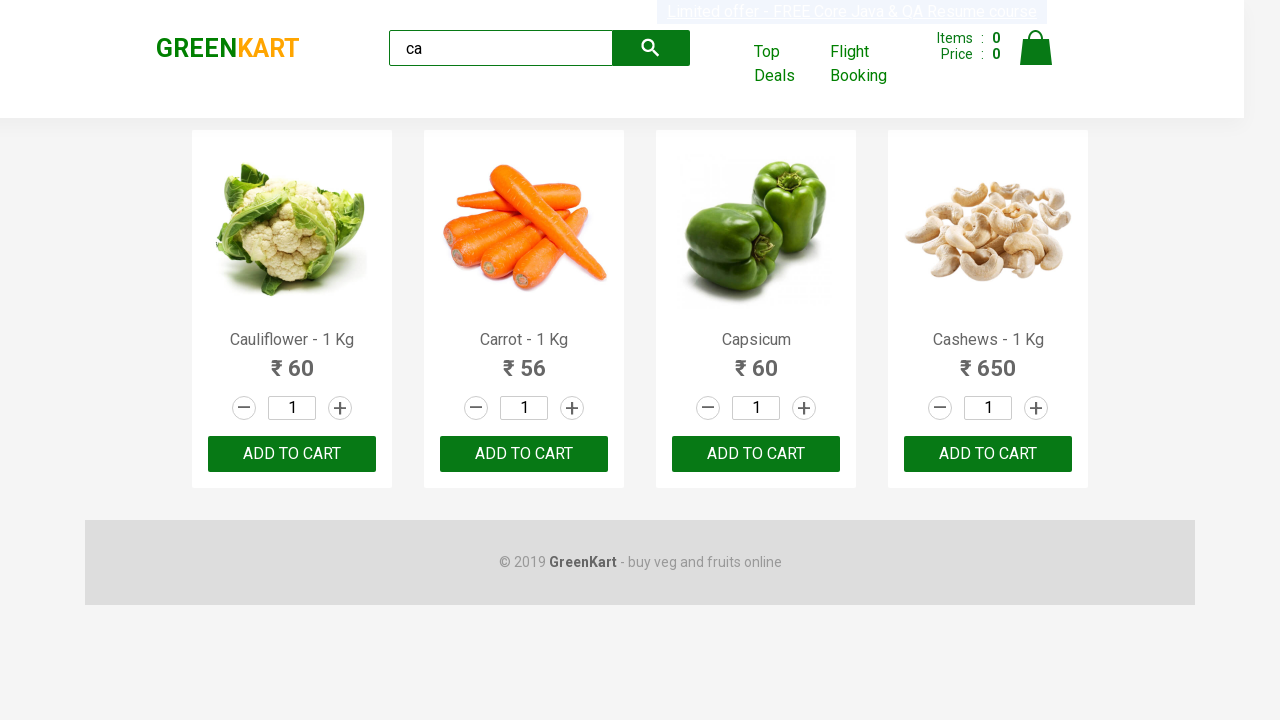

Clicked ADD TO CART button for third product at (756, 454) on .products >> .product >> nth=2 >> internal:text="ADD TO CART"i
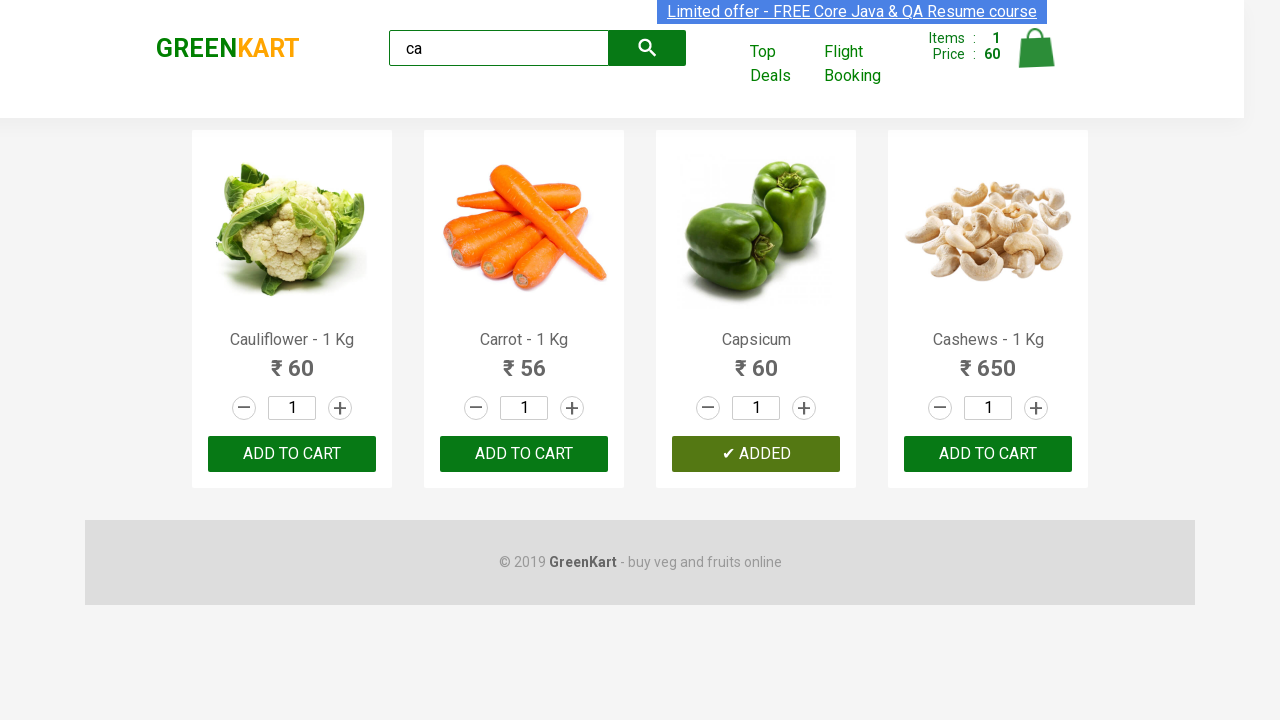

Clicked ADD TO CART button for Cashews product at (988, 454) on .products >> .product >> nth=3 >> button
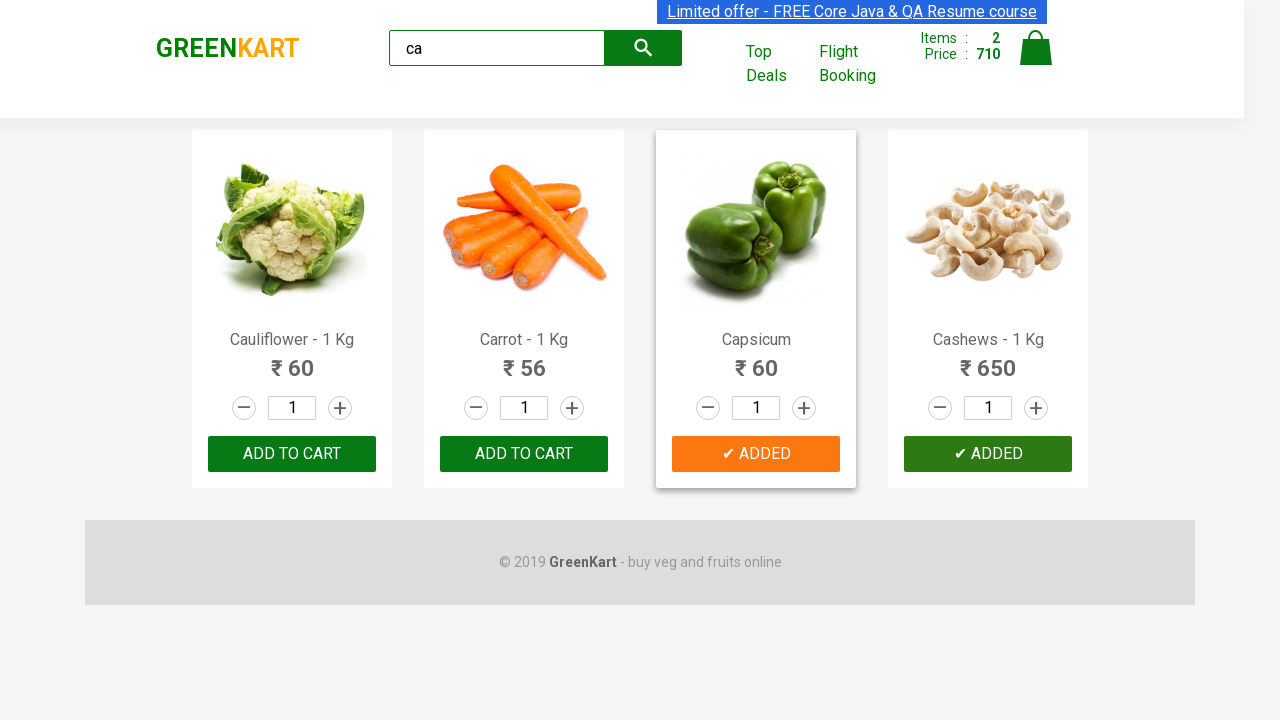

Verified site branding displays 'GREENKART'
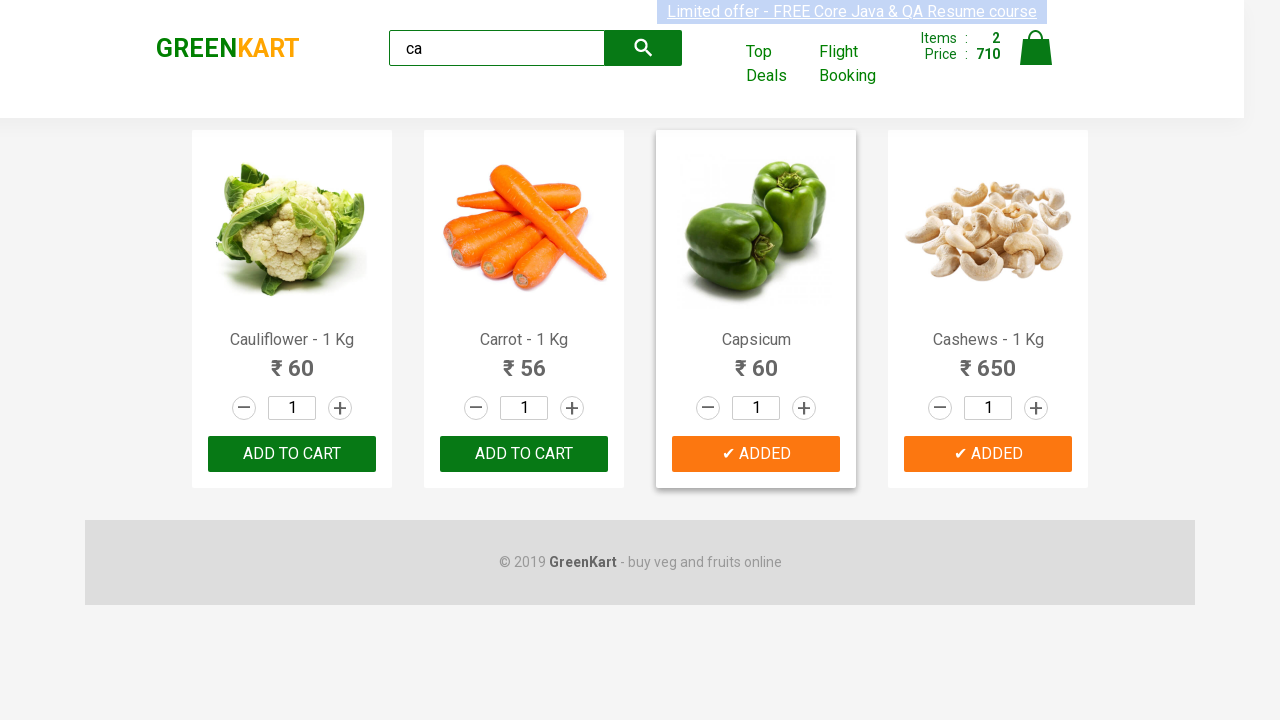

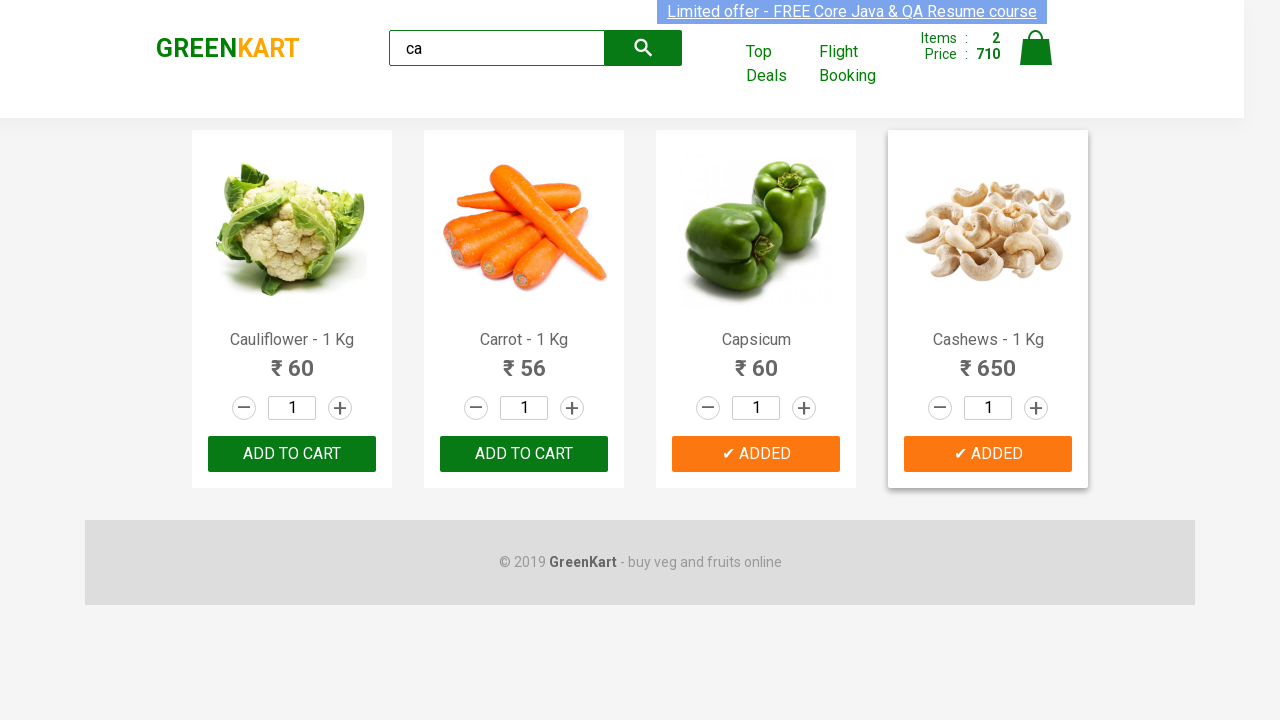